Tests drag and drop functionality on jQuery UI demo page by navigating to the droppable demo and dragging an element onto a drop target

Starting URL: https://jqueryui.com/

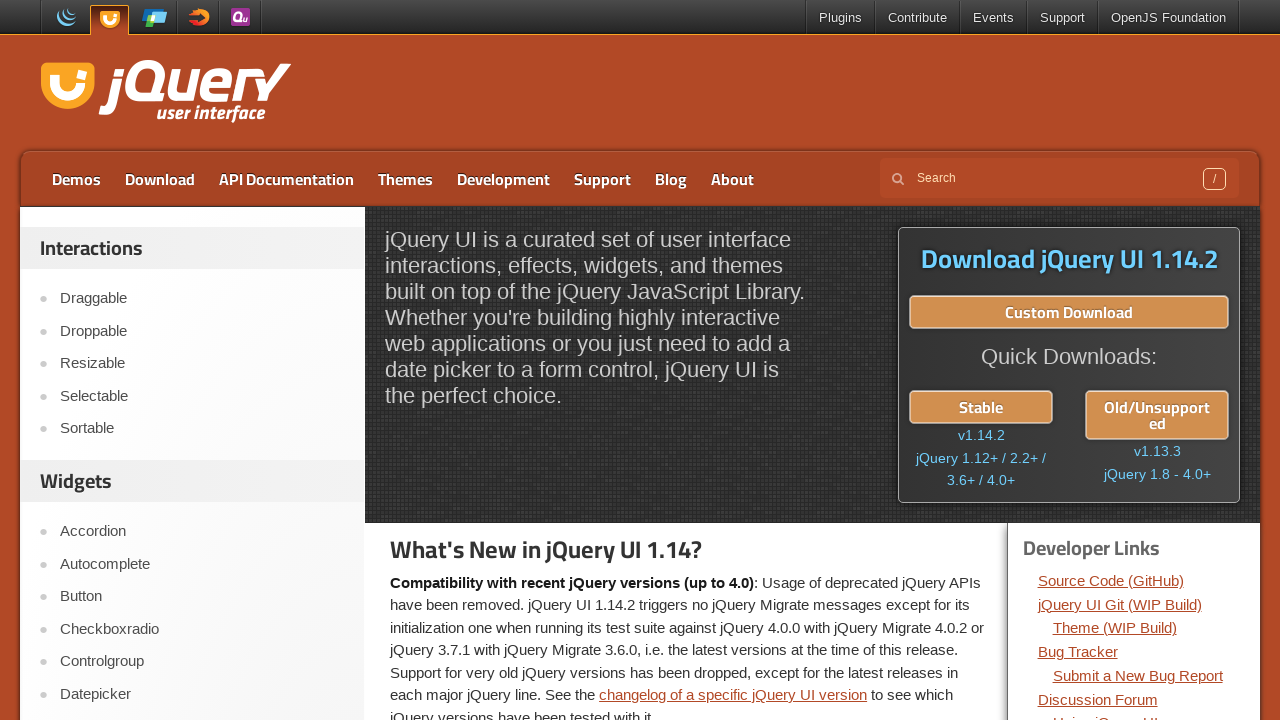

Navigated to jQuery UI home page
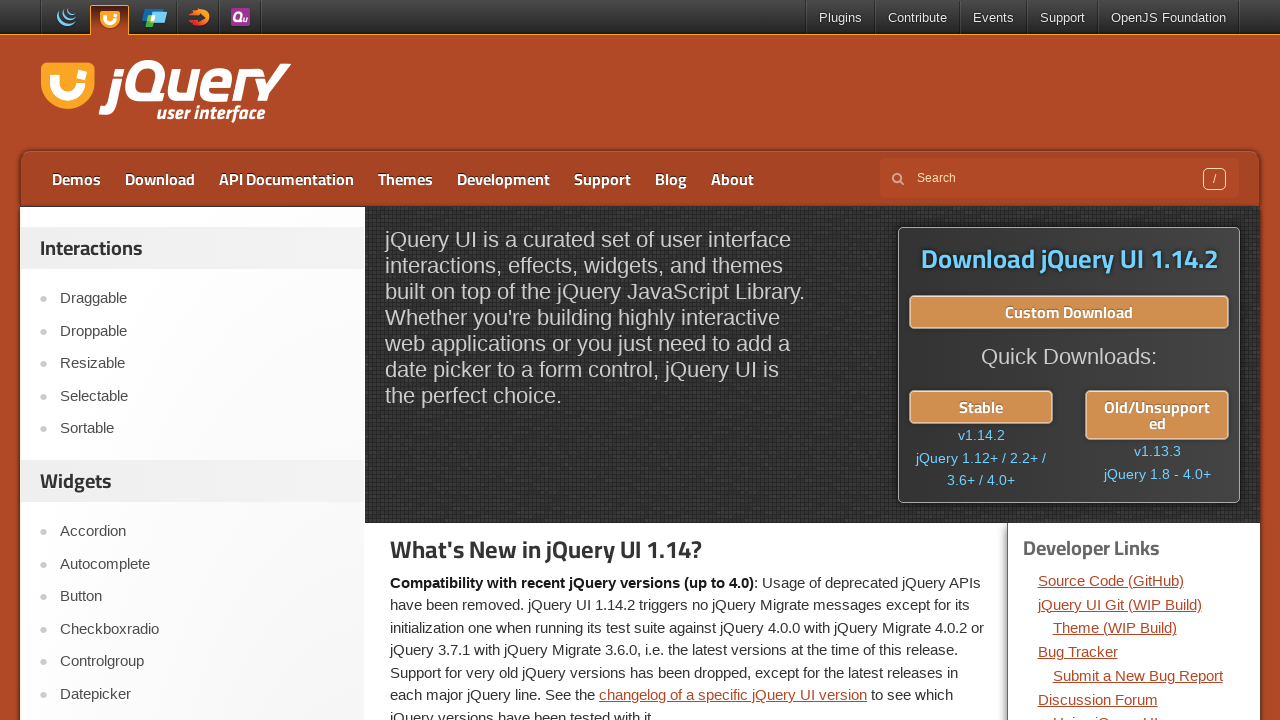

Clicked on Droppable demo link at (202, 331) on a:has-text('Droppable')
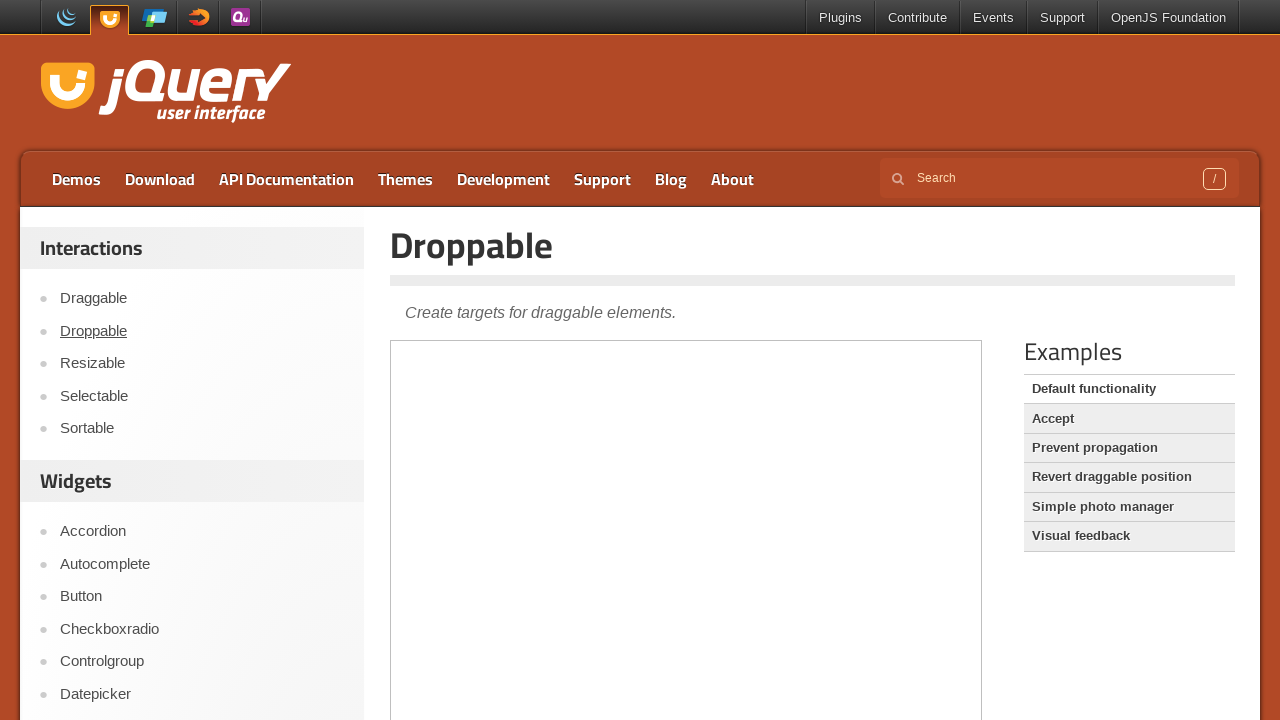

Located demo iframe
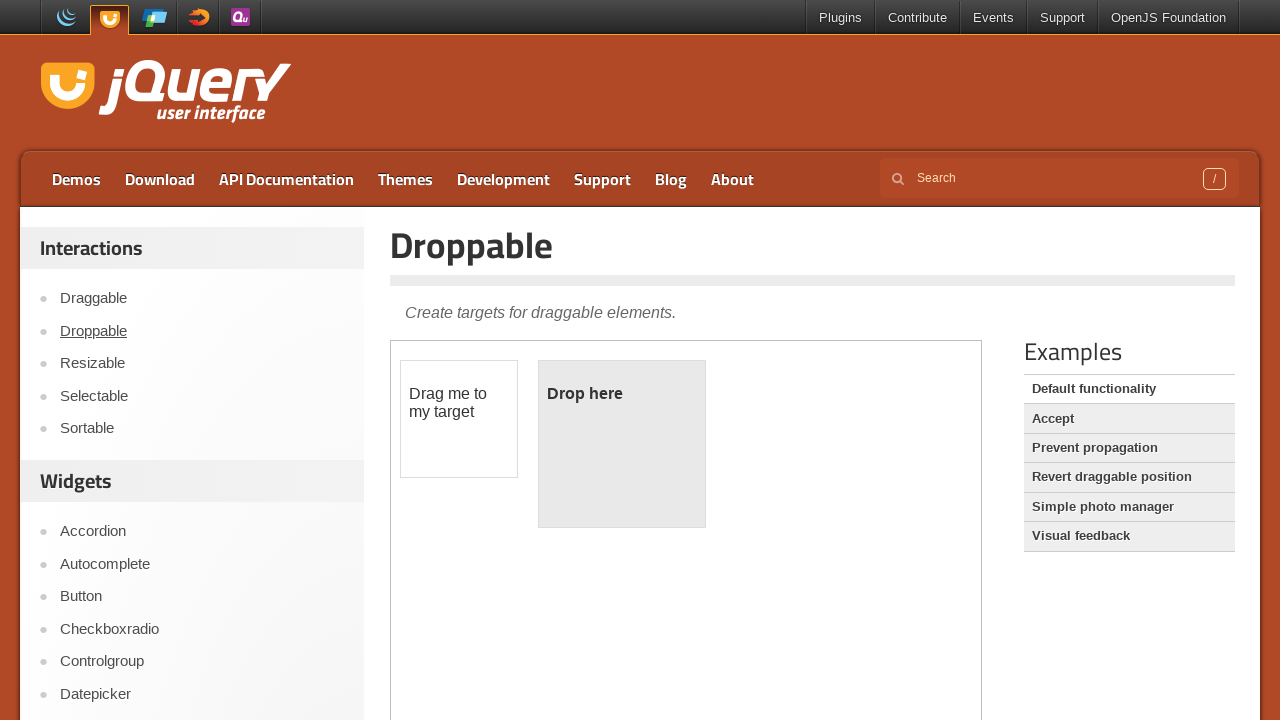

Located draggable source element
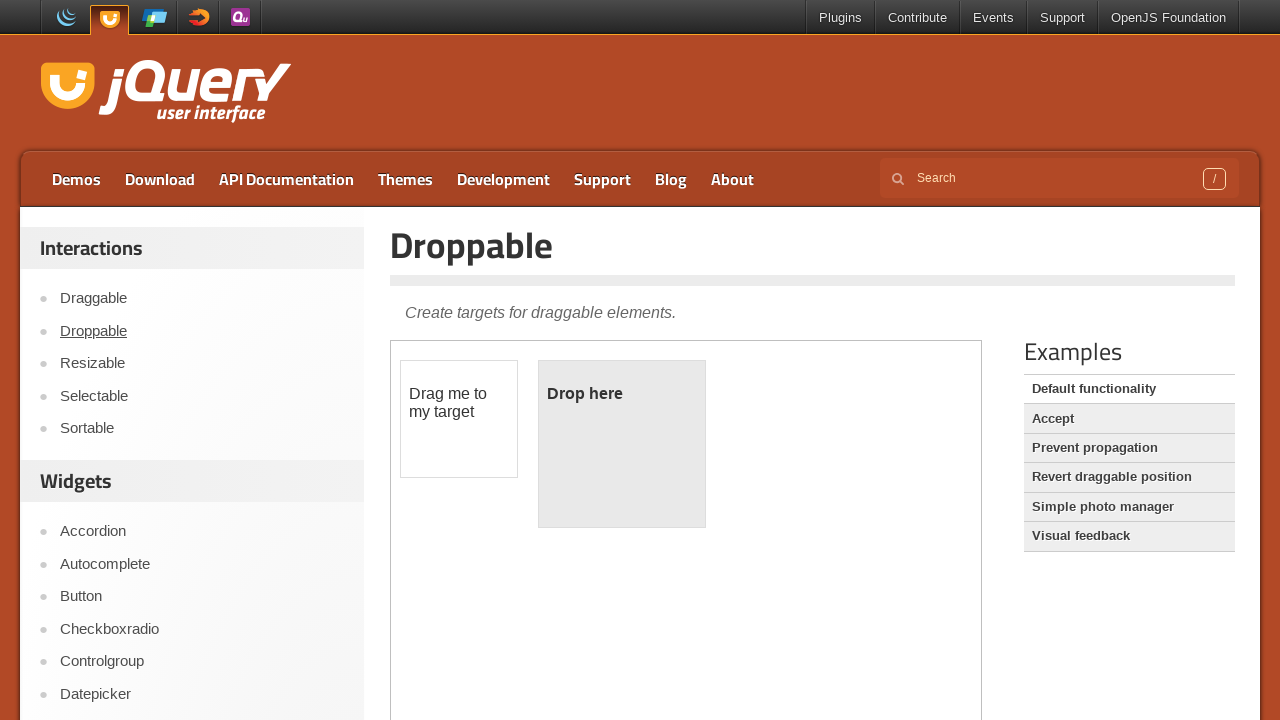

Located droppable target element
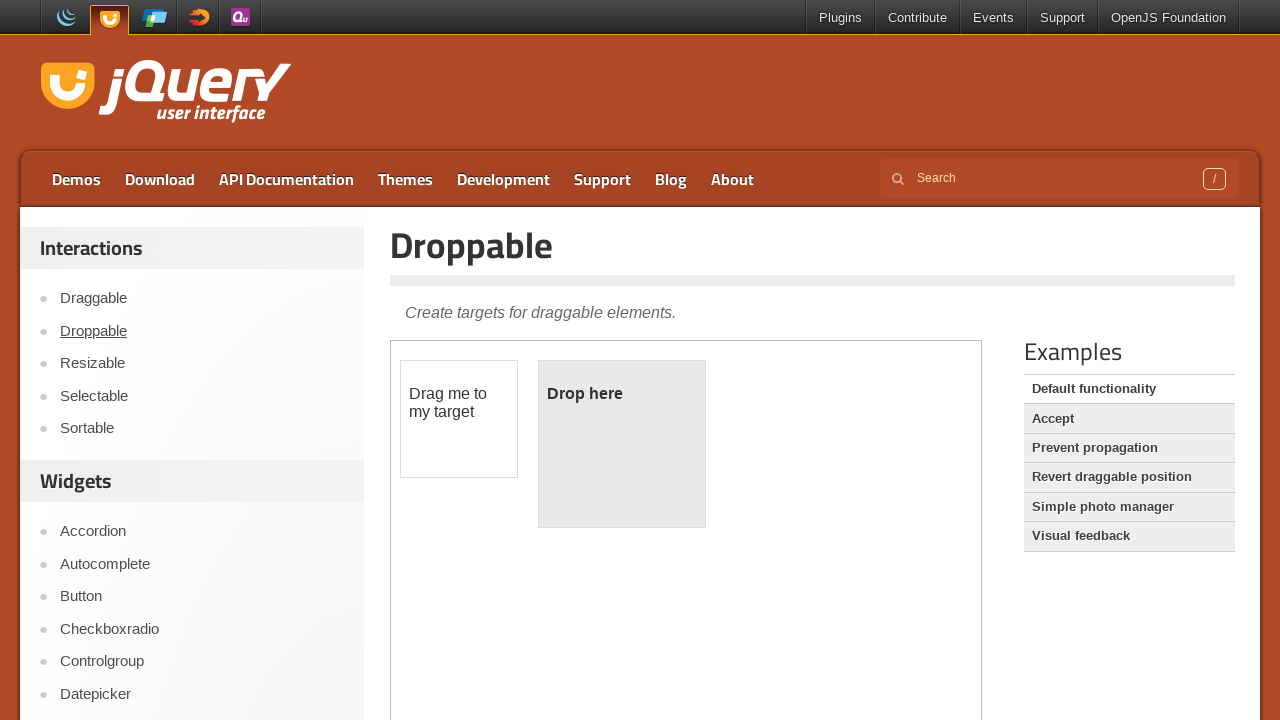

Dragged source element onto target element at (622, 444)
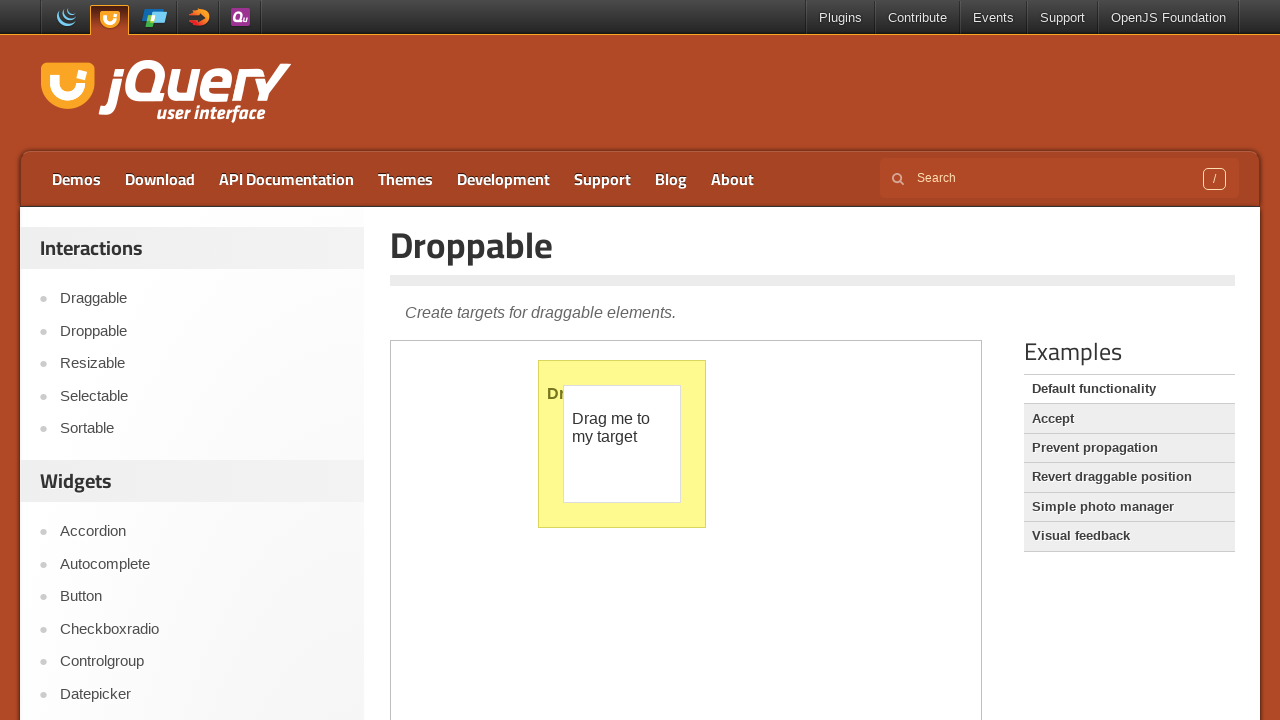

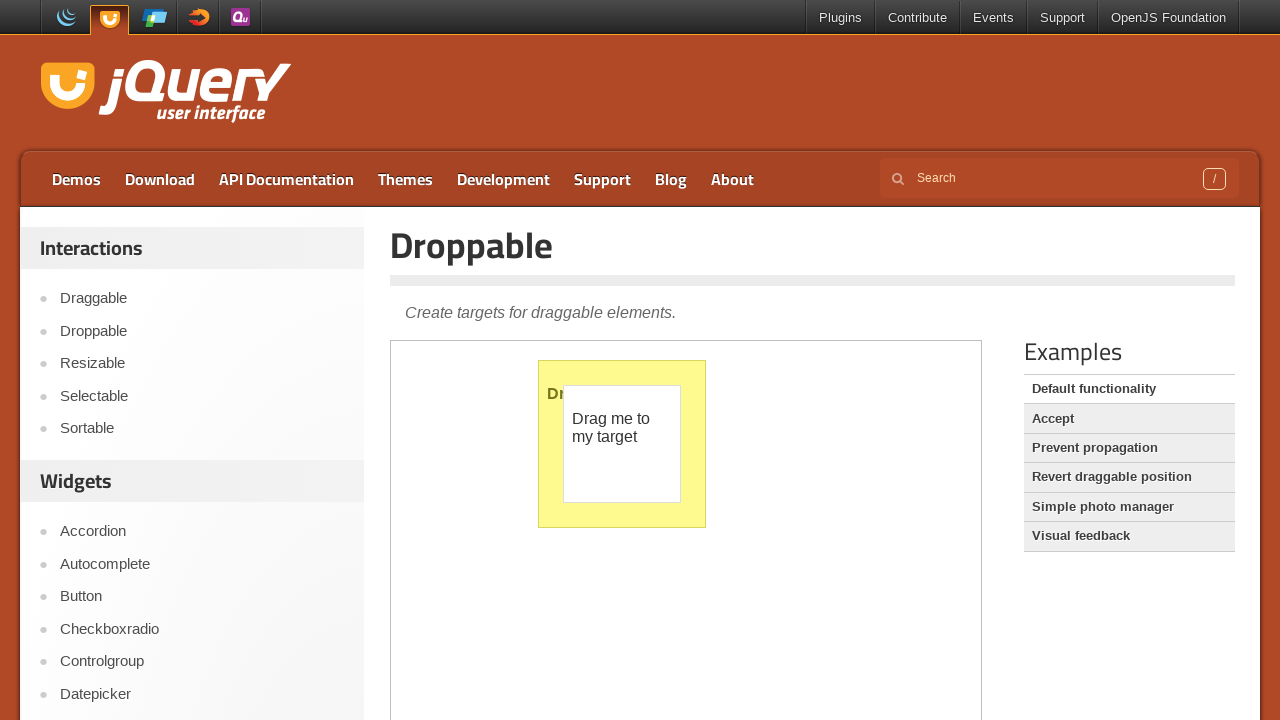